Tests drag and drop functionality by dragging an element to two different drop zones and verifying the drops are successful

Starting URL: https://v1.training-support.net/selenium/drag-drop

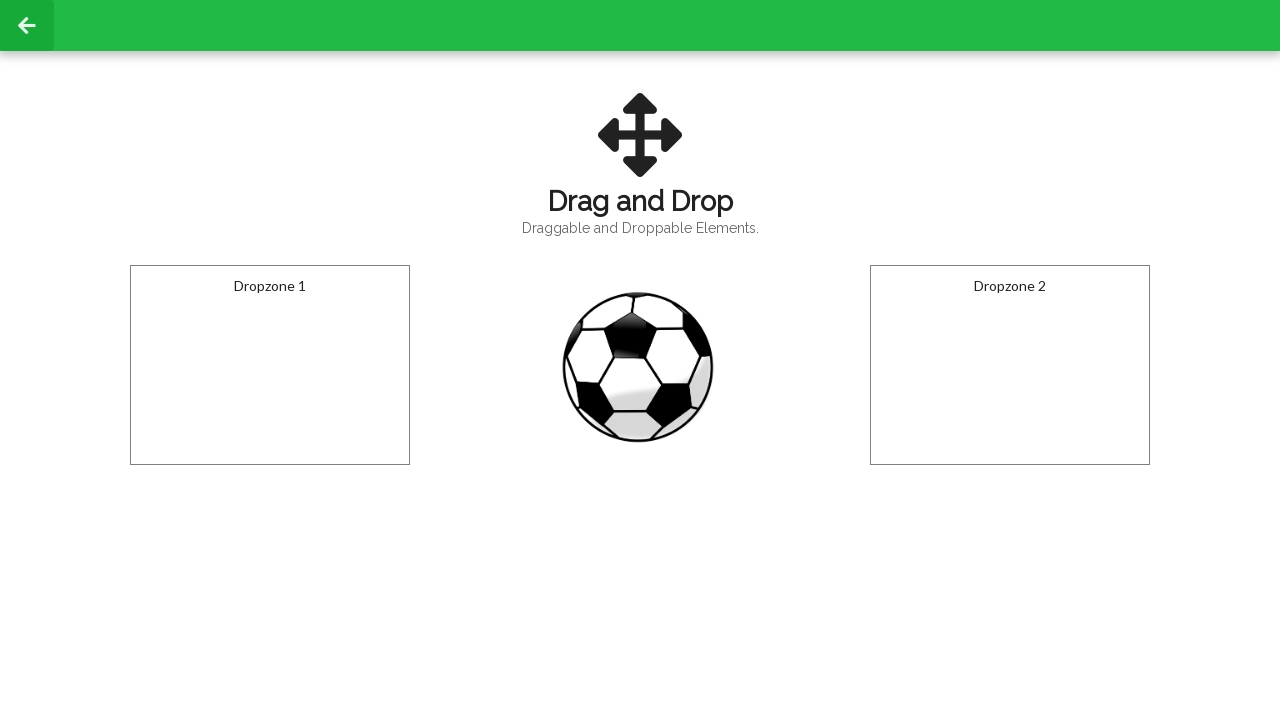

Located draggable ball element
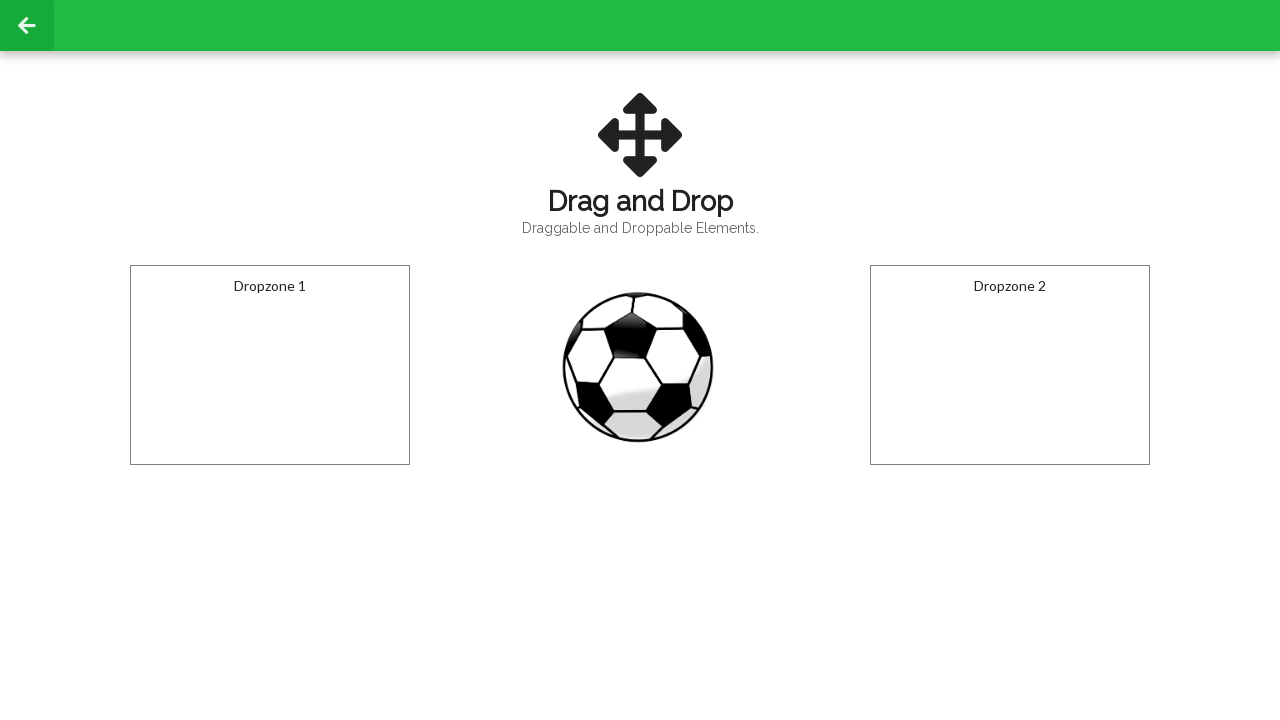

Located first drop zone
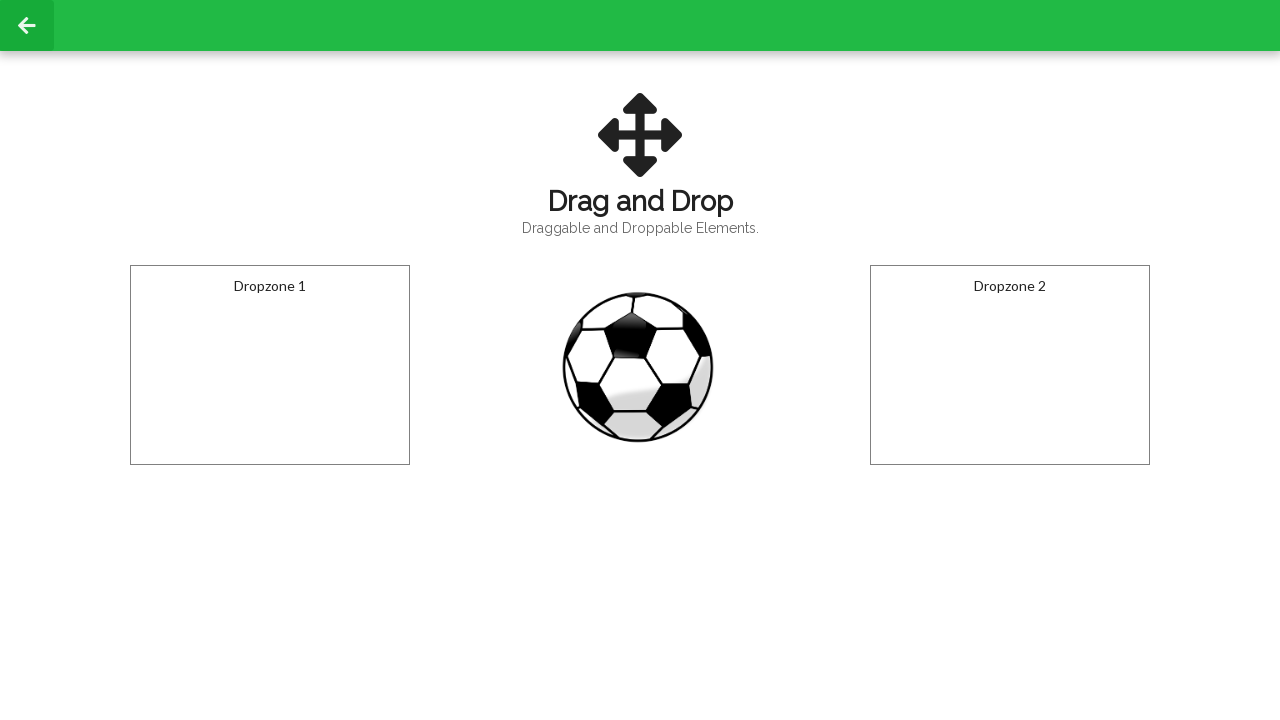

Located second drop zone
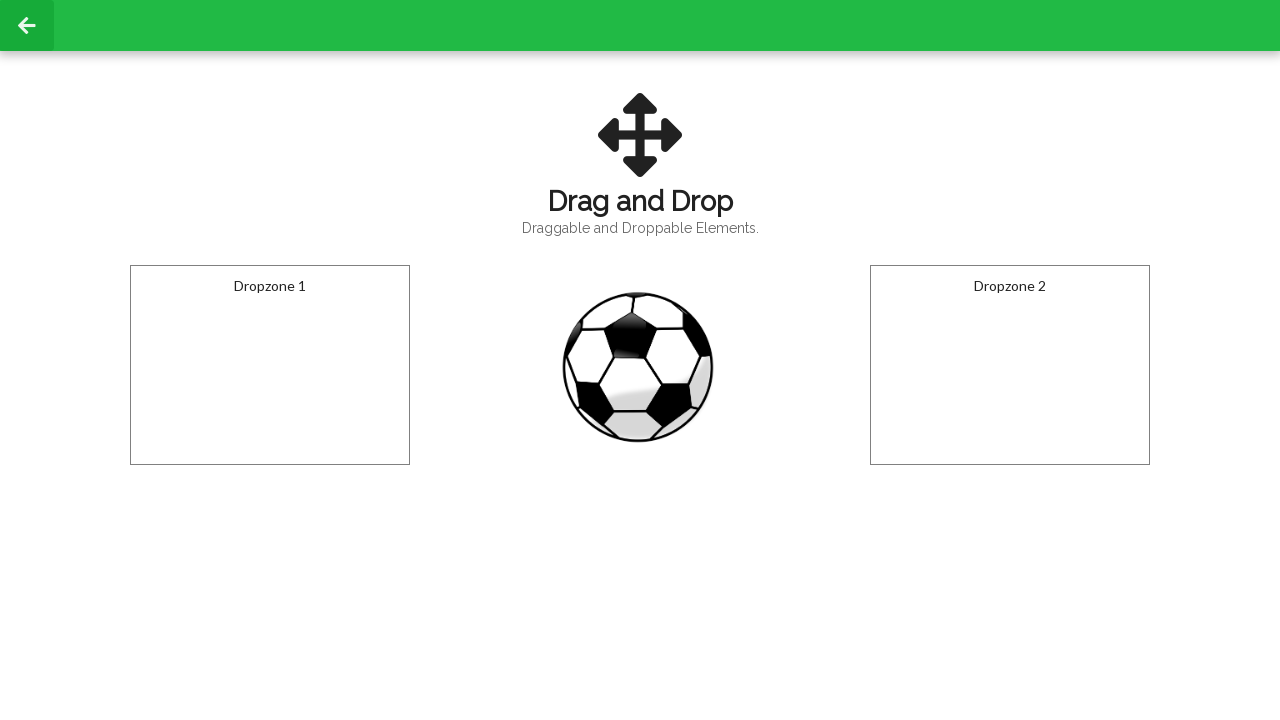

Dragged ball to first drop zone at (270, 365)
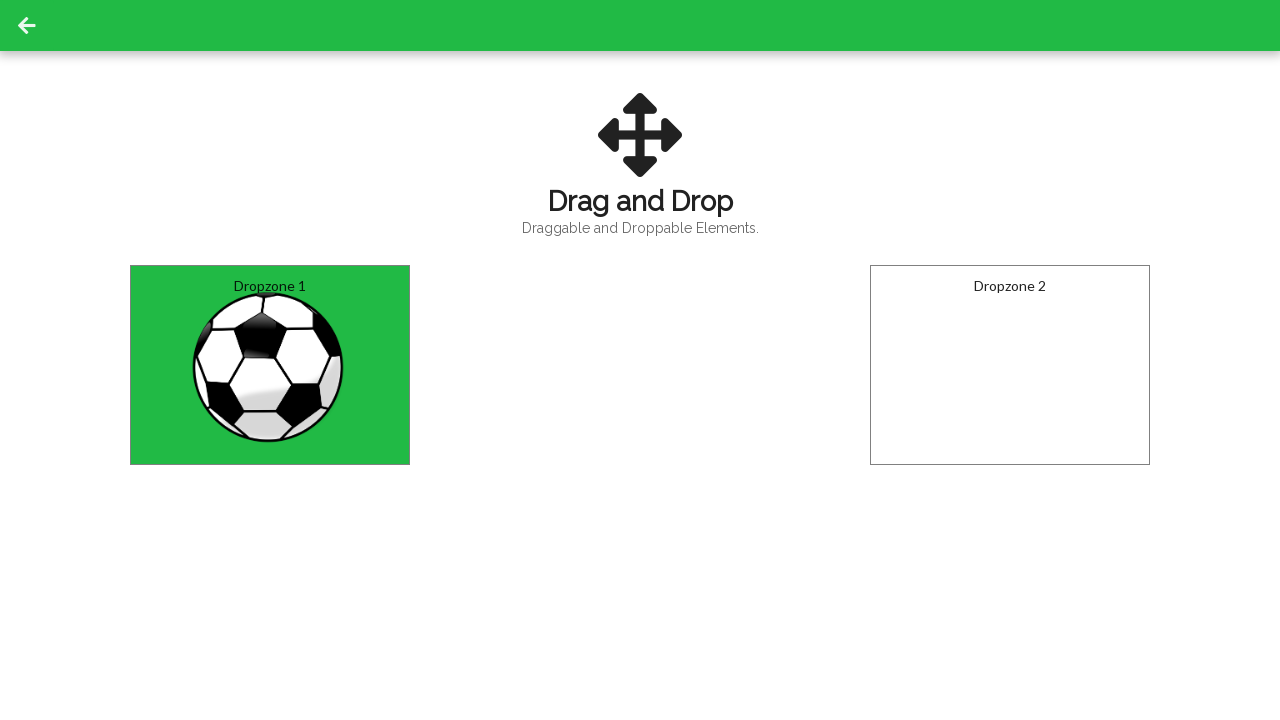

Verified first drop zone received the ball successfully
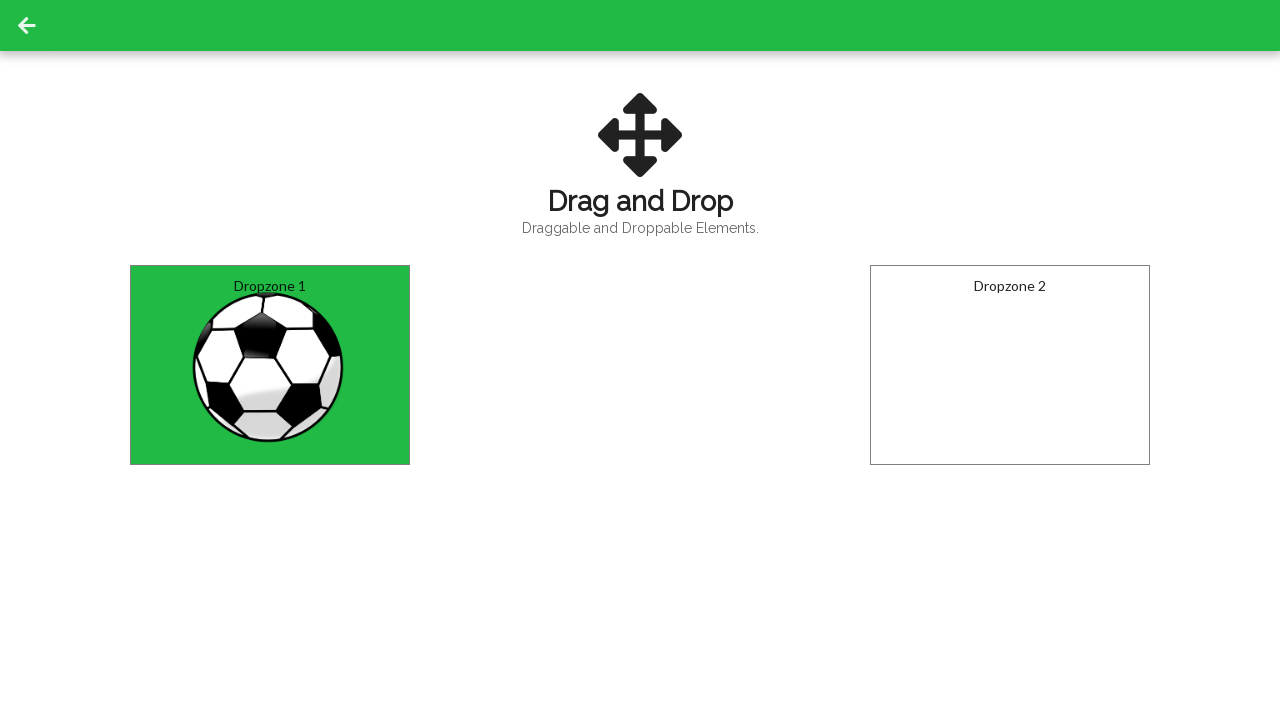

Dragged ball to second drop zone at (1010, 365)
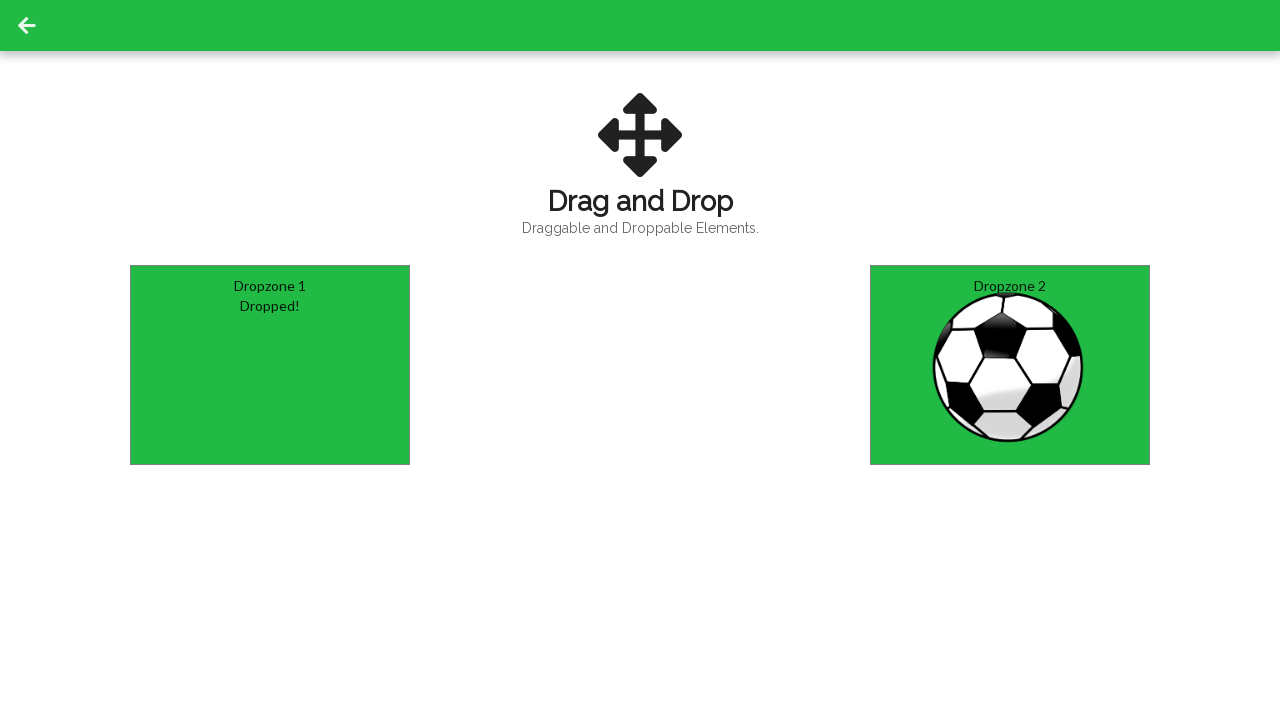

Verified second drop zone received the ball successfully
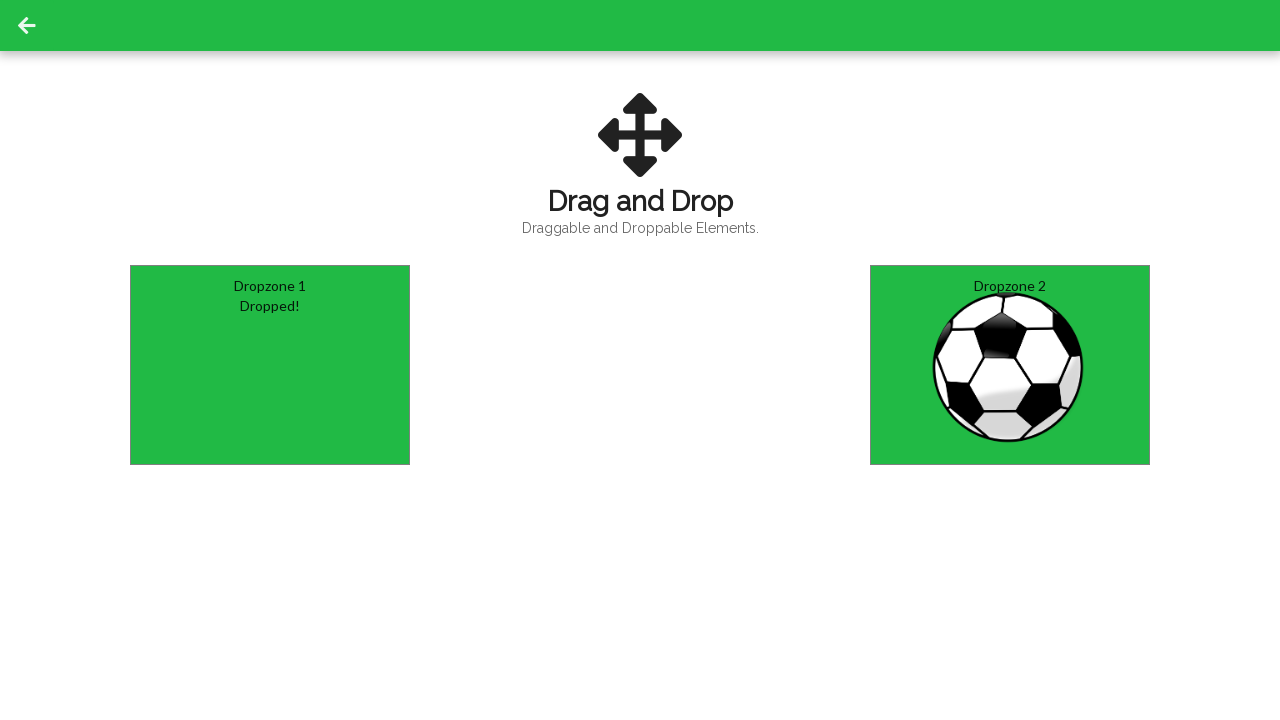

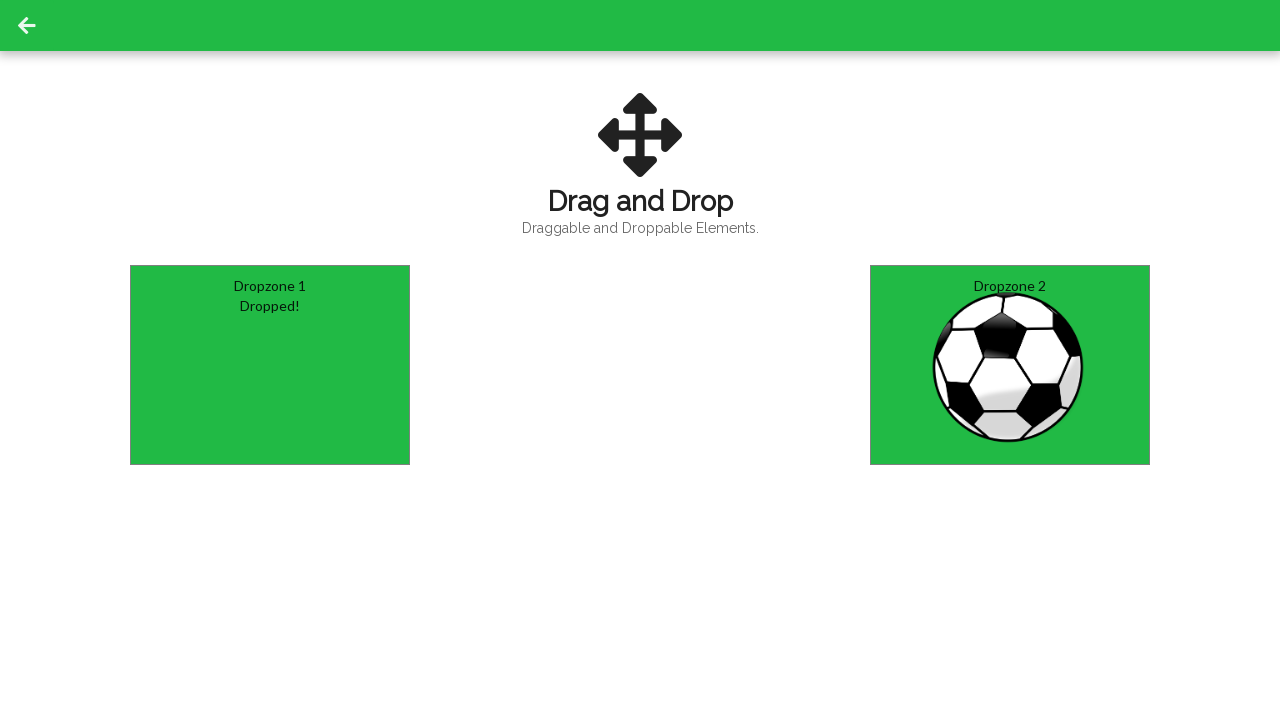